Tests product search functionality by typing a search term, verifying product count, and adding a specific product (Potato) to cart

Starting URL: https://rahulshettyacademy.com/seleniumPractise/#/

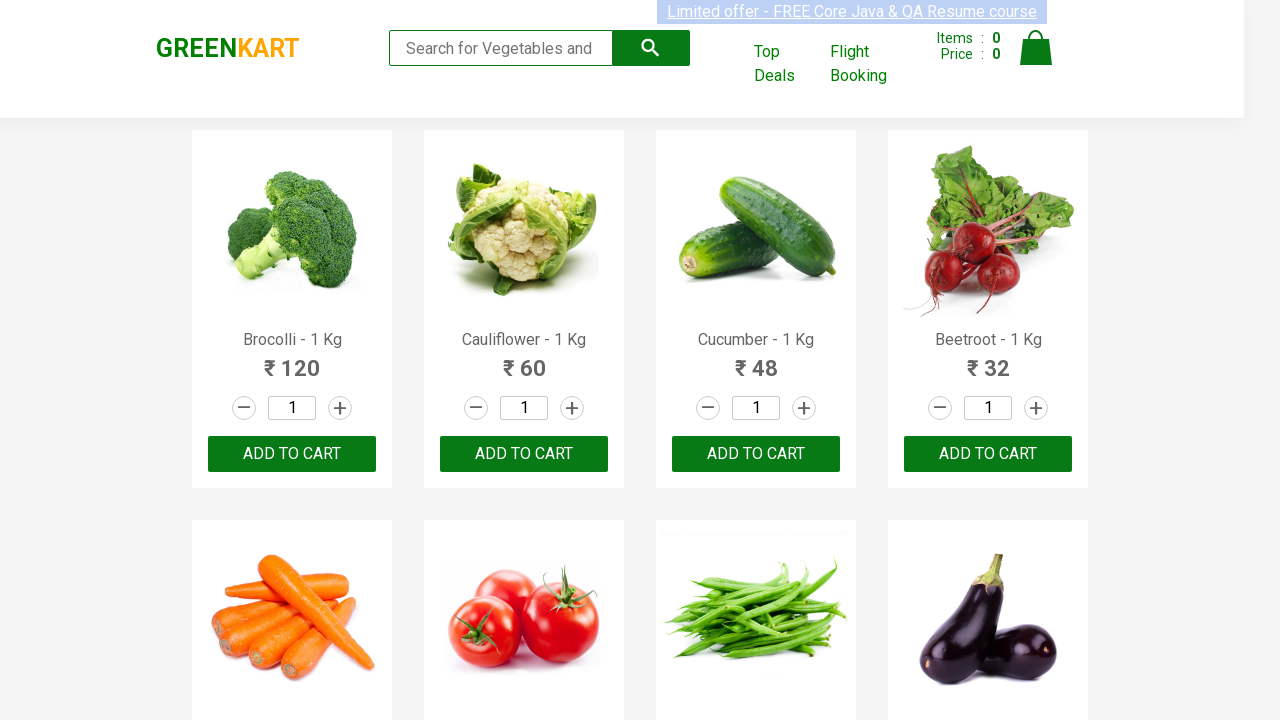

Typed 'a' in search box to filter products on .search-keyword
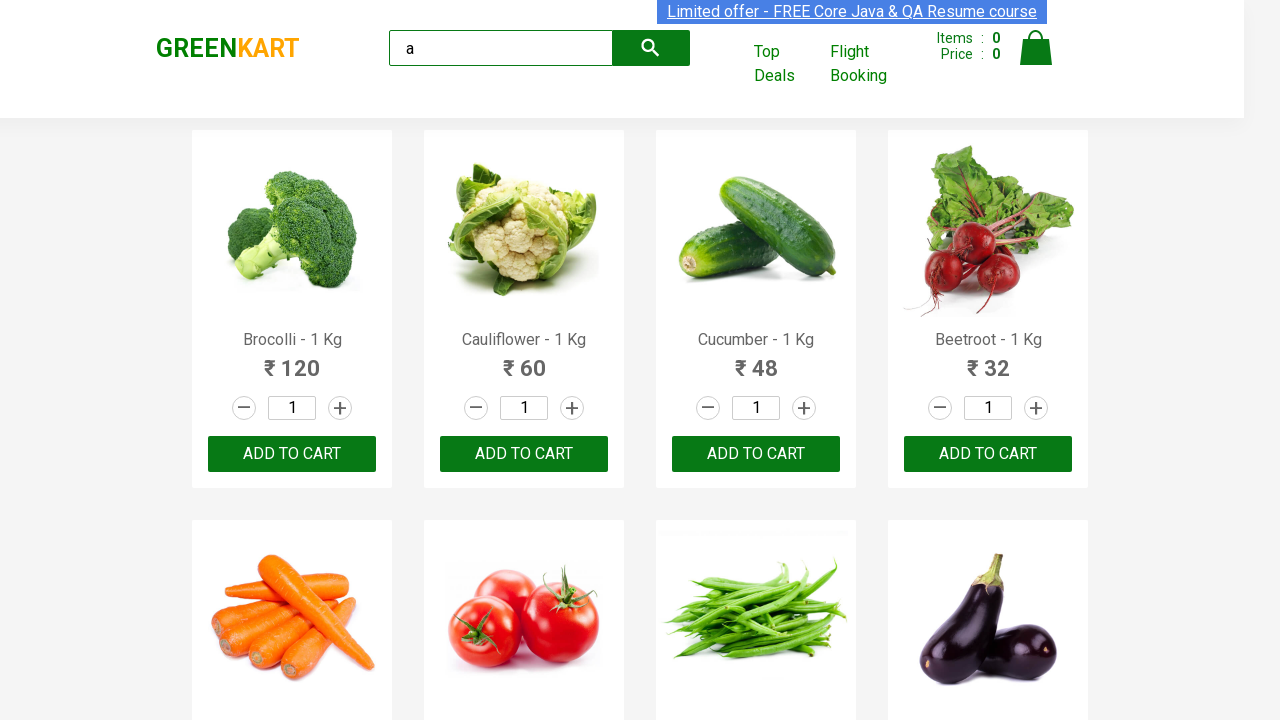

Waited for products to load
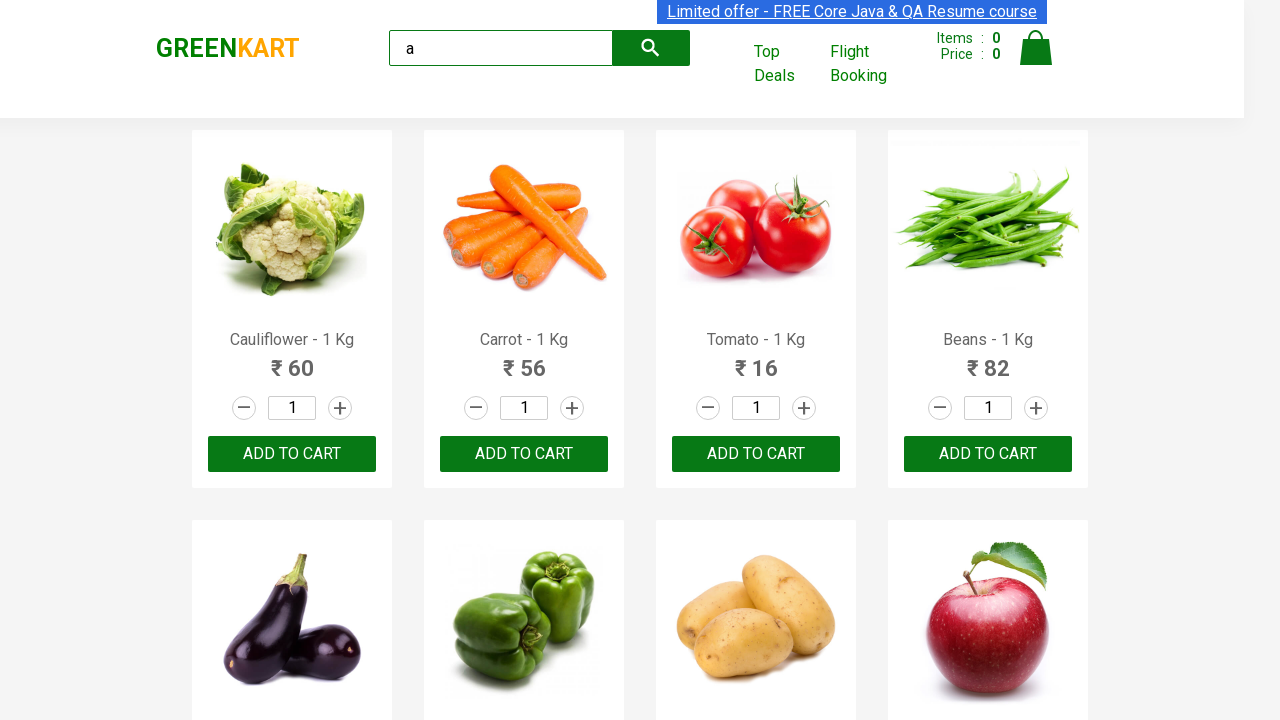

Retrieved all product elements from the page
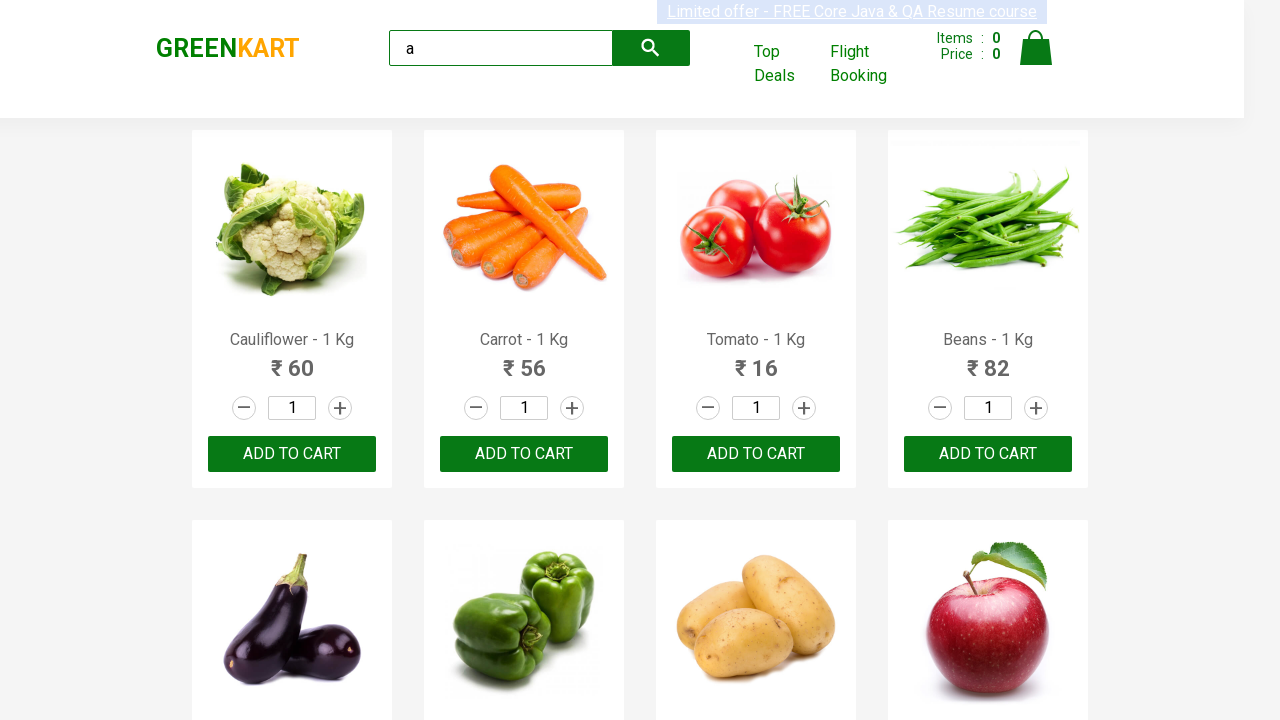

Retrieved product name: Cauliflower - 1 Kg
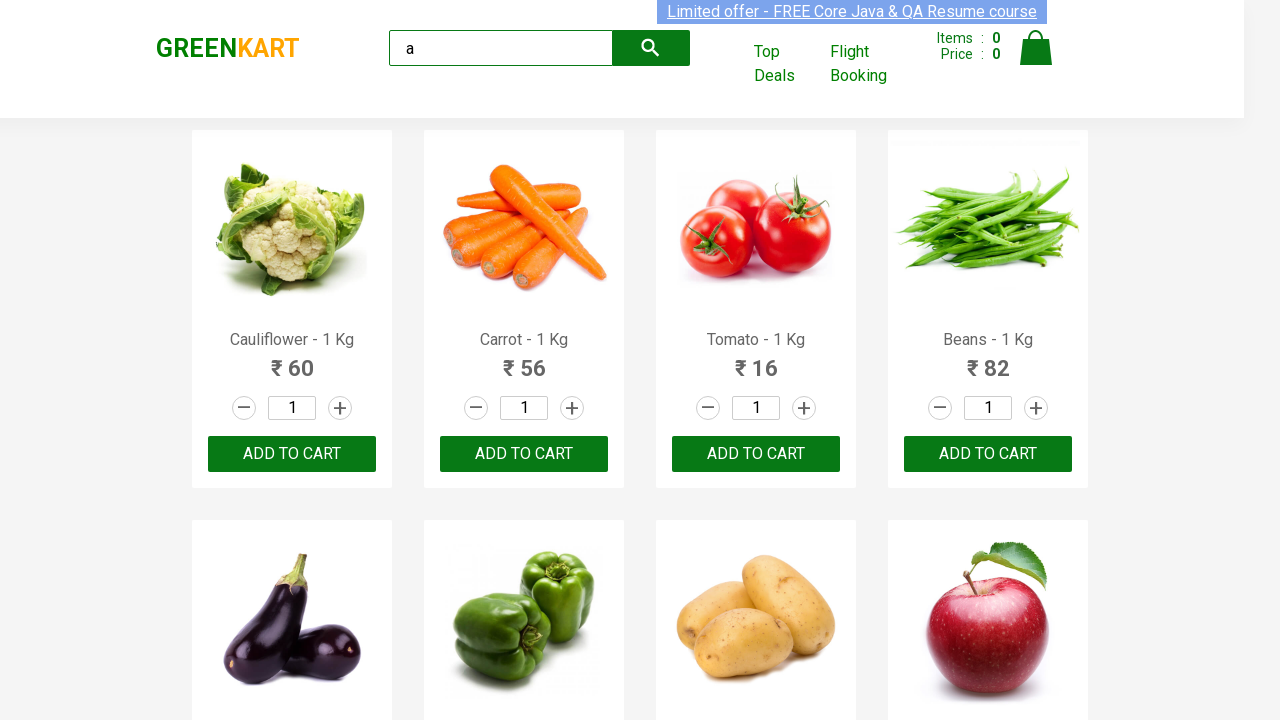

Retrieved product name: Carrot - 1 Kg
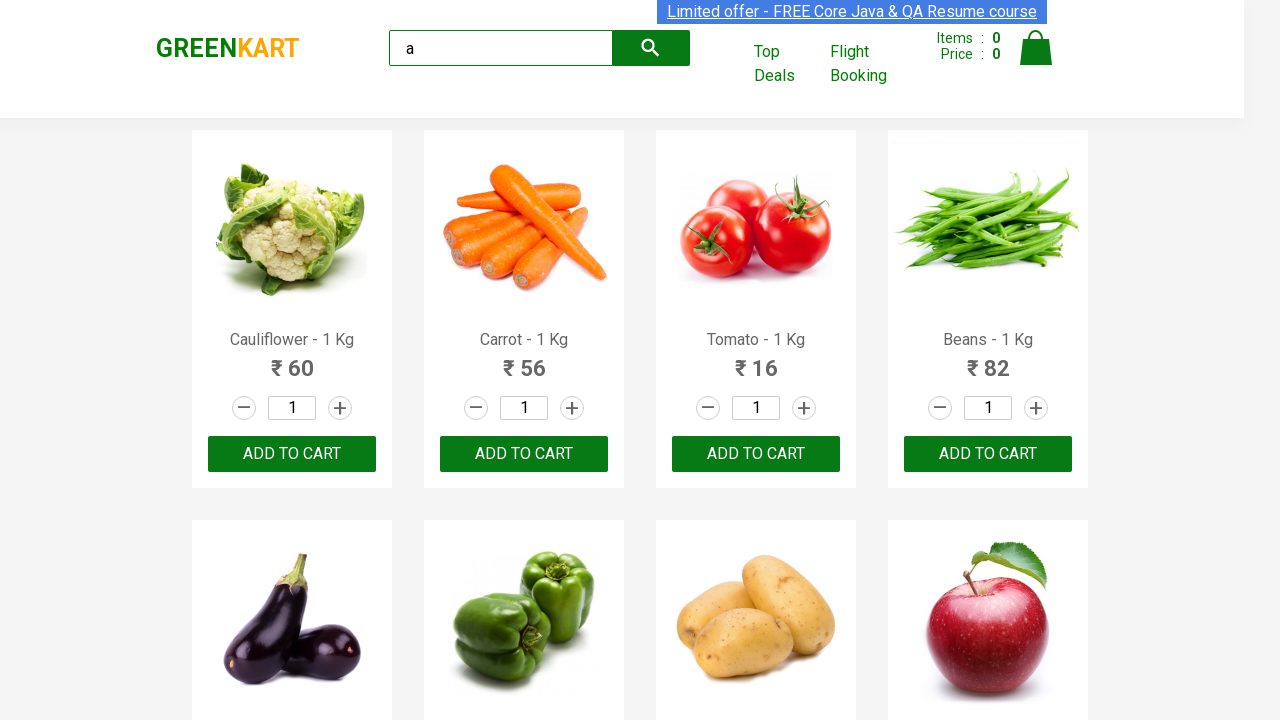

Retrieved product name: Tomato - 1 Kg
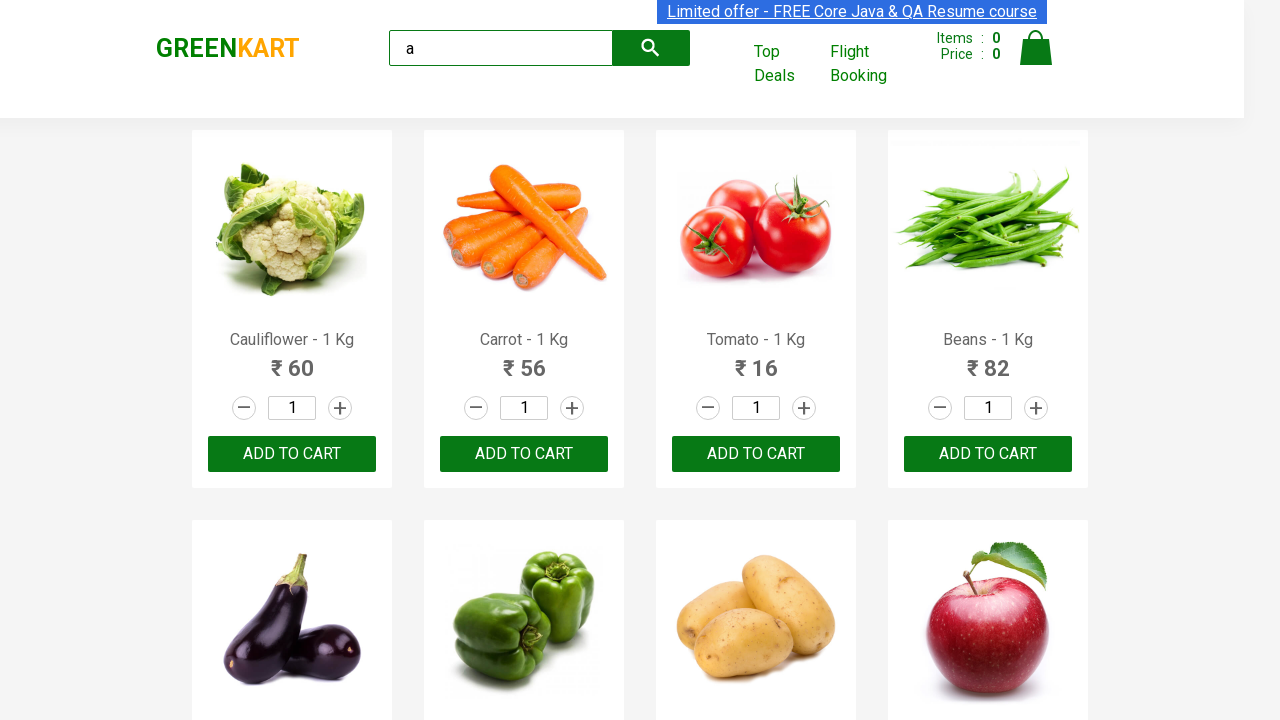

Retrieved product name: Beans - 1 Kg
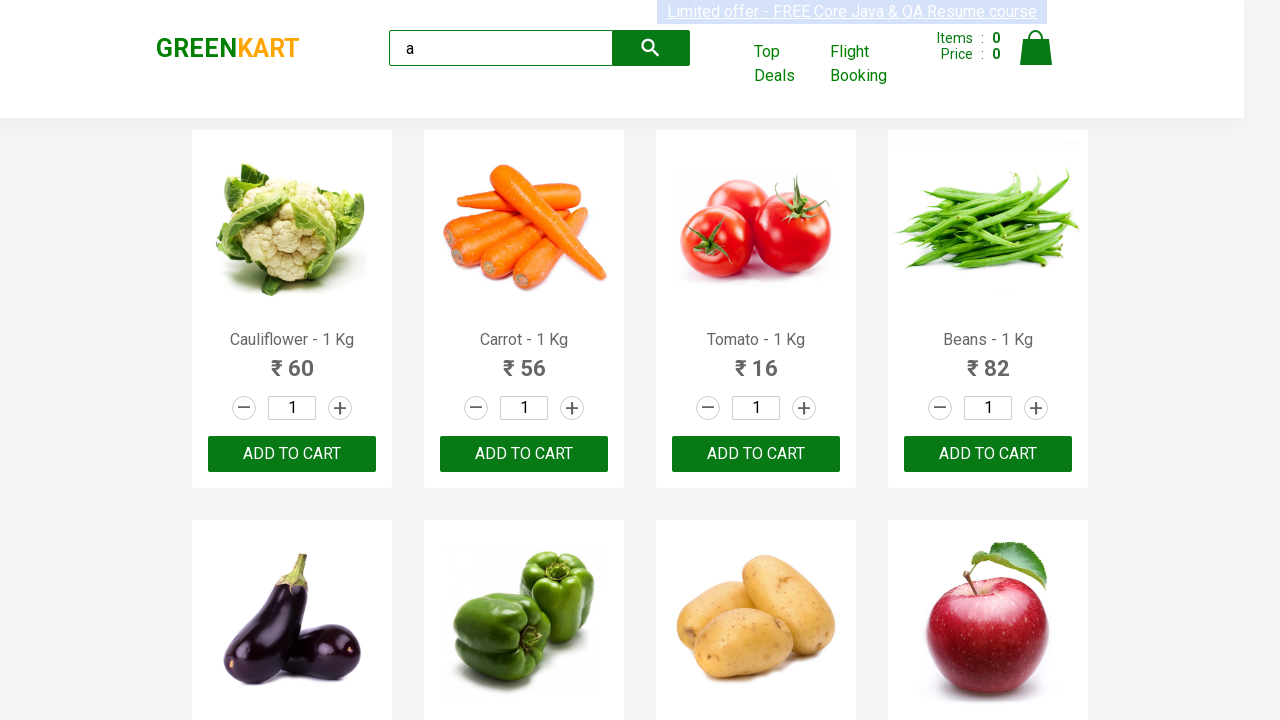

Retrieved product name: Brinjal - 1 Kg
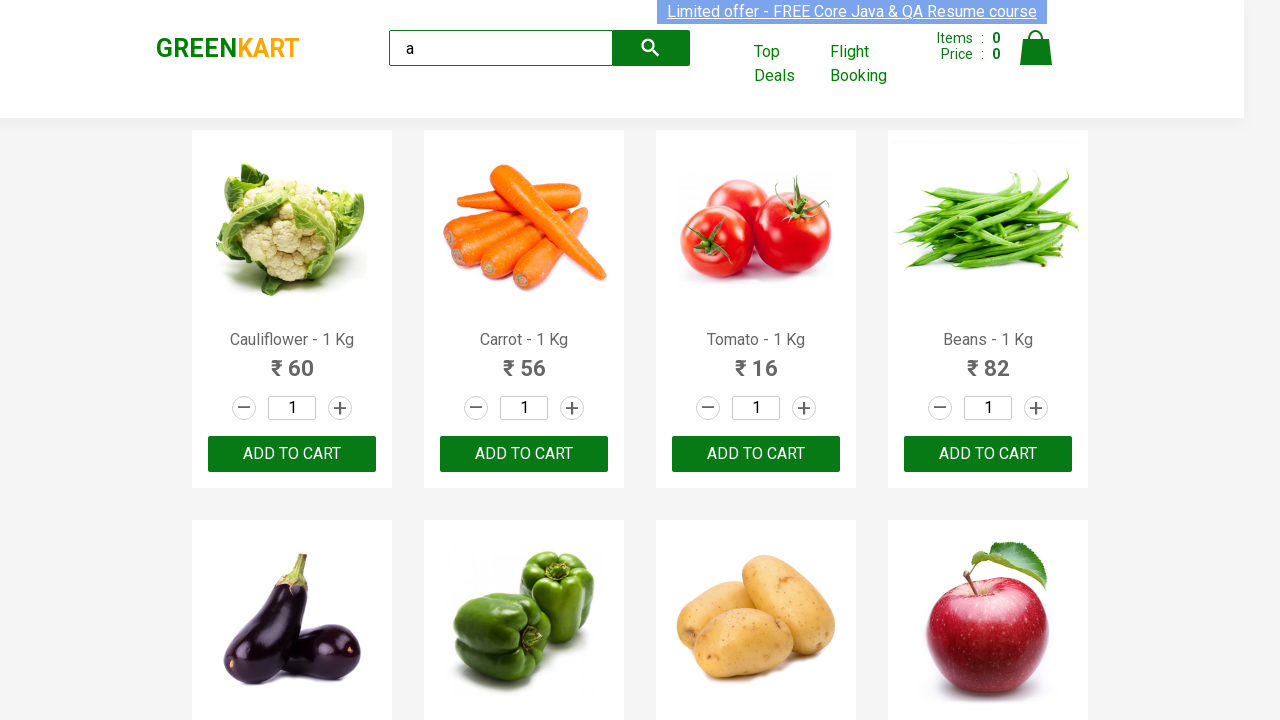

Retrieved product name: Capsicum
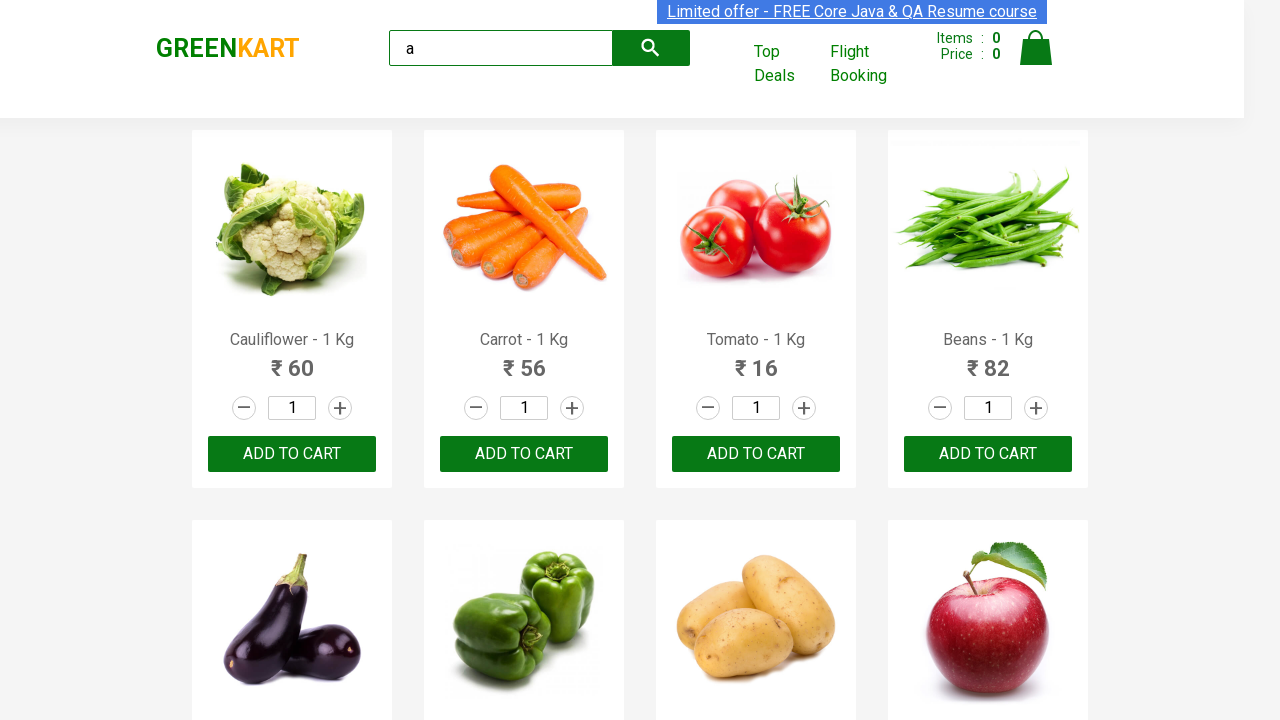

Retrieved product name: Potato - 1 Kg
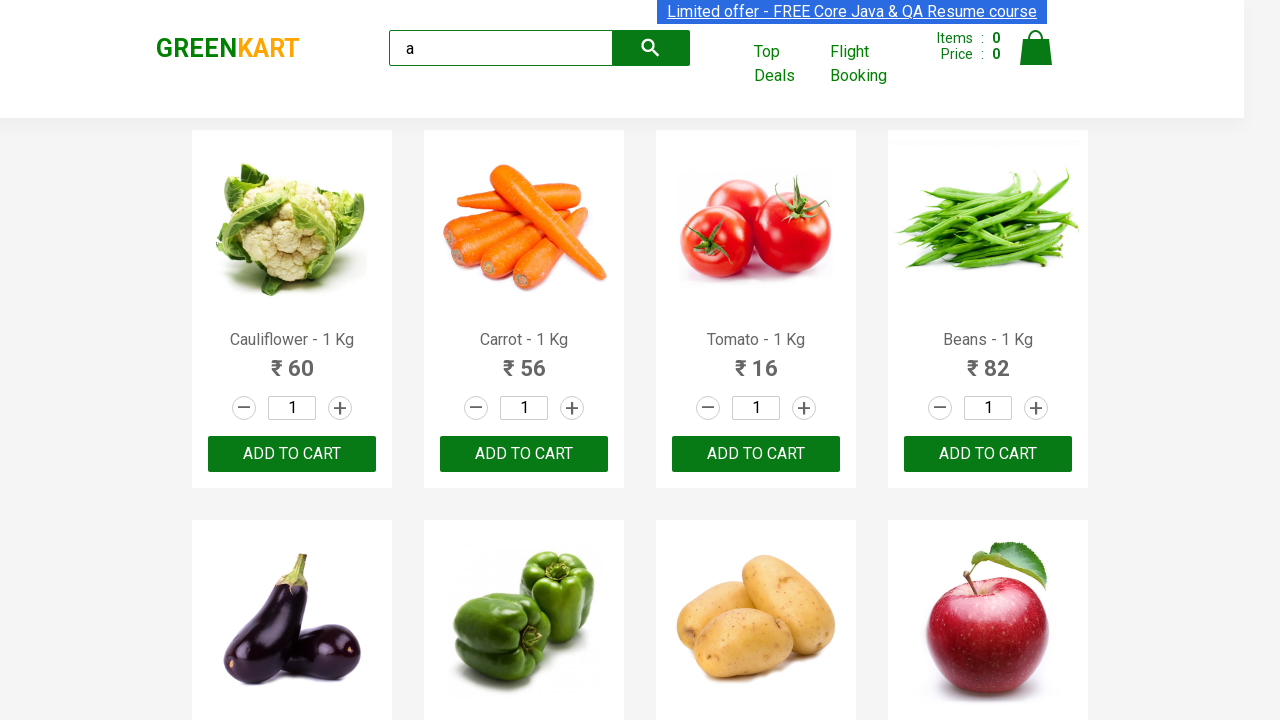

Clicked add to cart button for Potato product at (756, 360) on .products .product >> nth=6 >> button
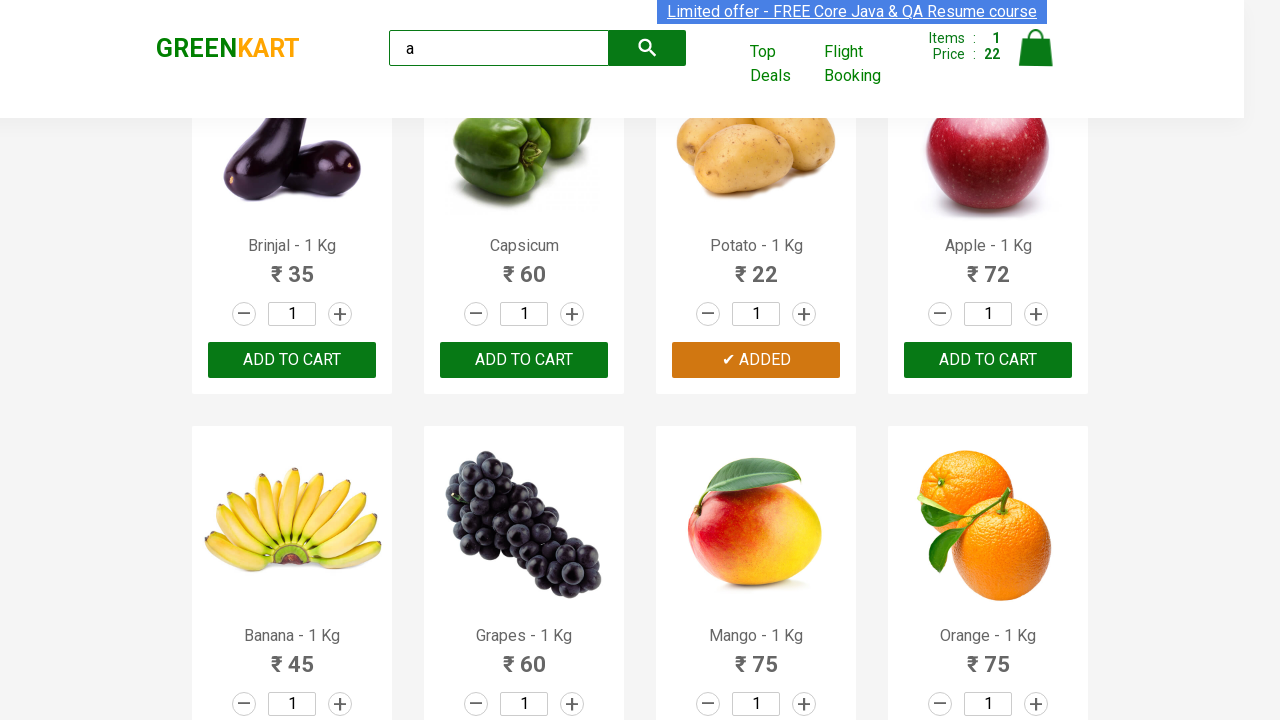

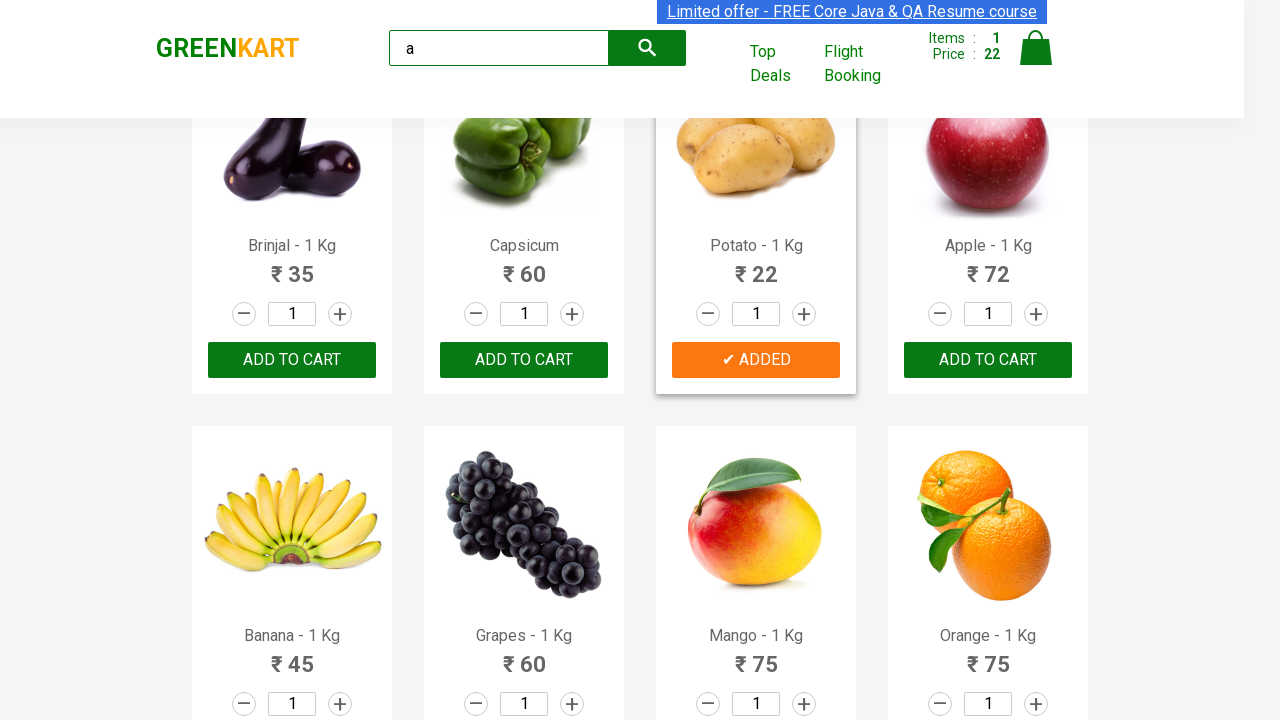